Tests form interaction on a tutorial page by filling in the Last Name field with a test value

Starting URL: https://www.hyrtutorials.com/p/add-padding-to-containers.html

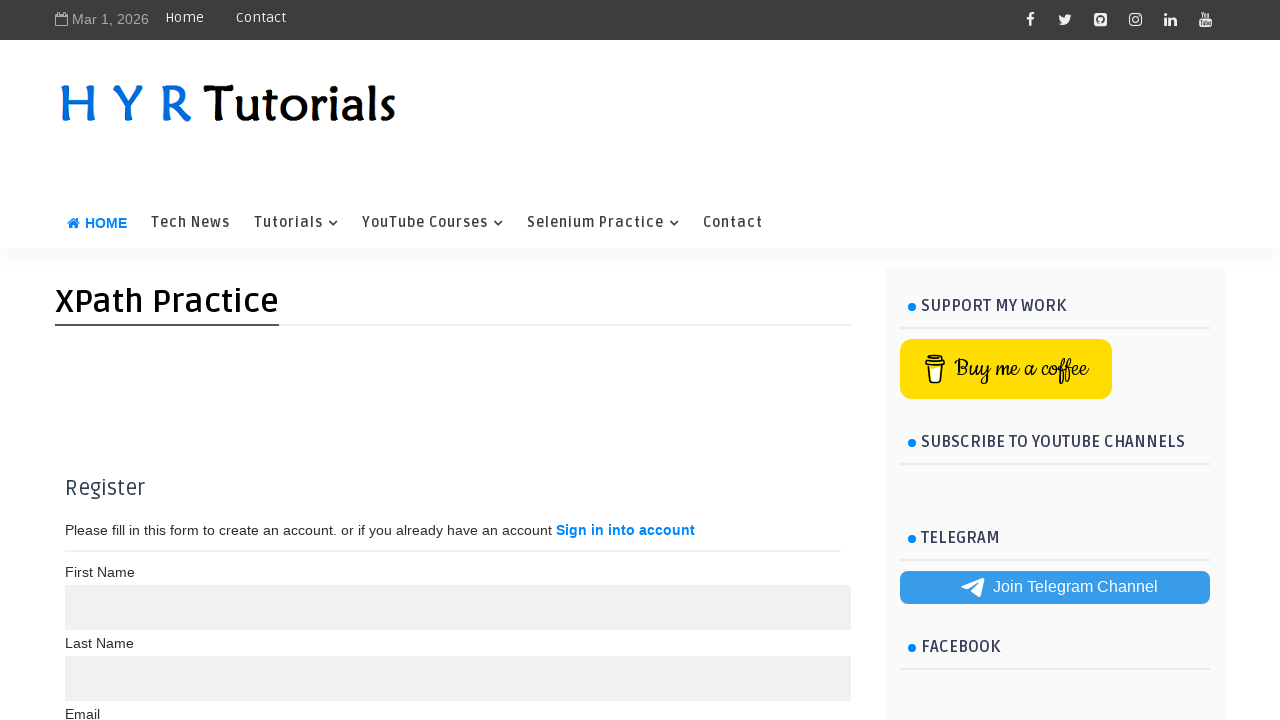

Filled Last Name field with 'Patra' on //div[@class='container']//label[text()='Last Name']/following-sibling::input
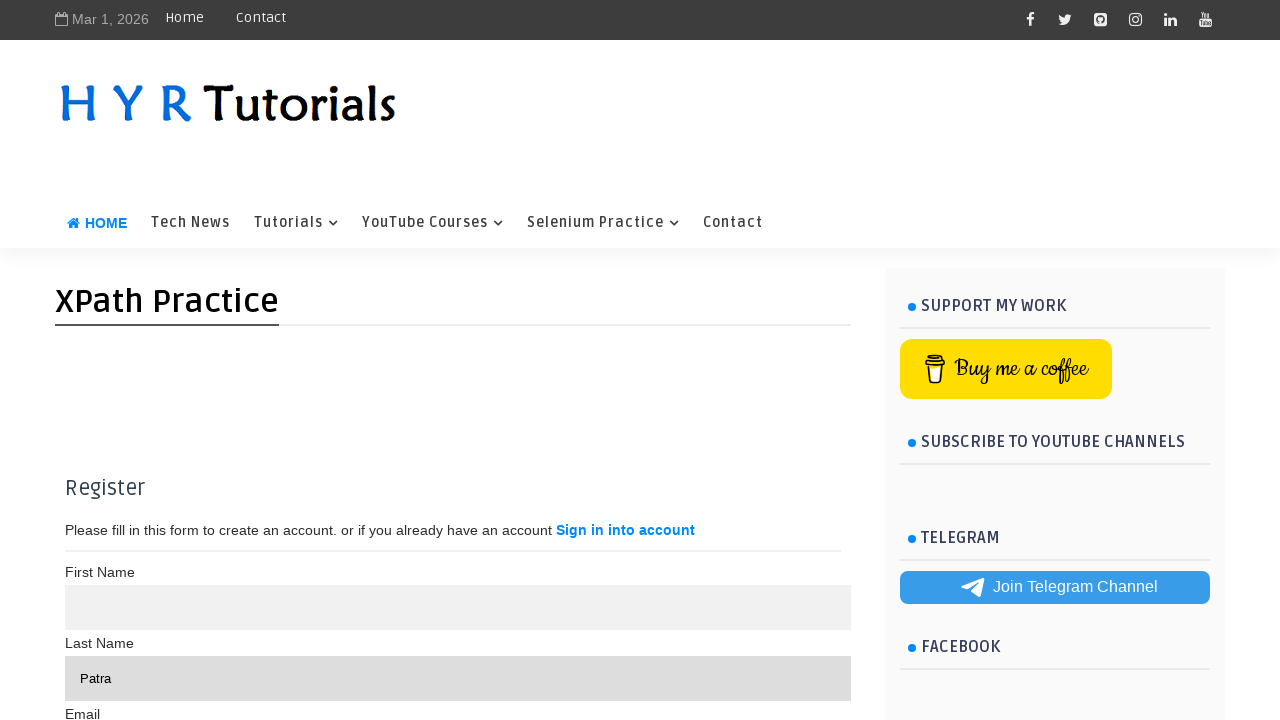

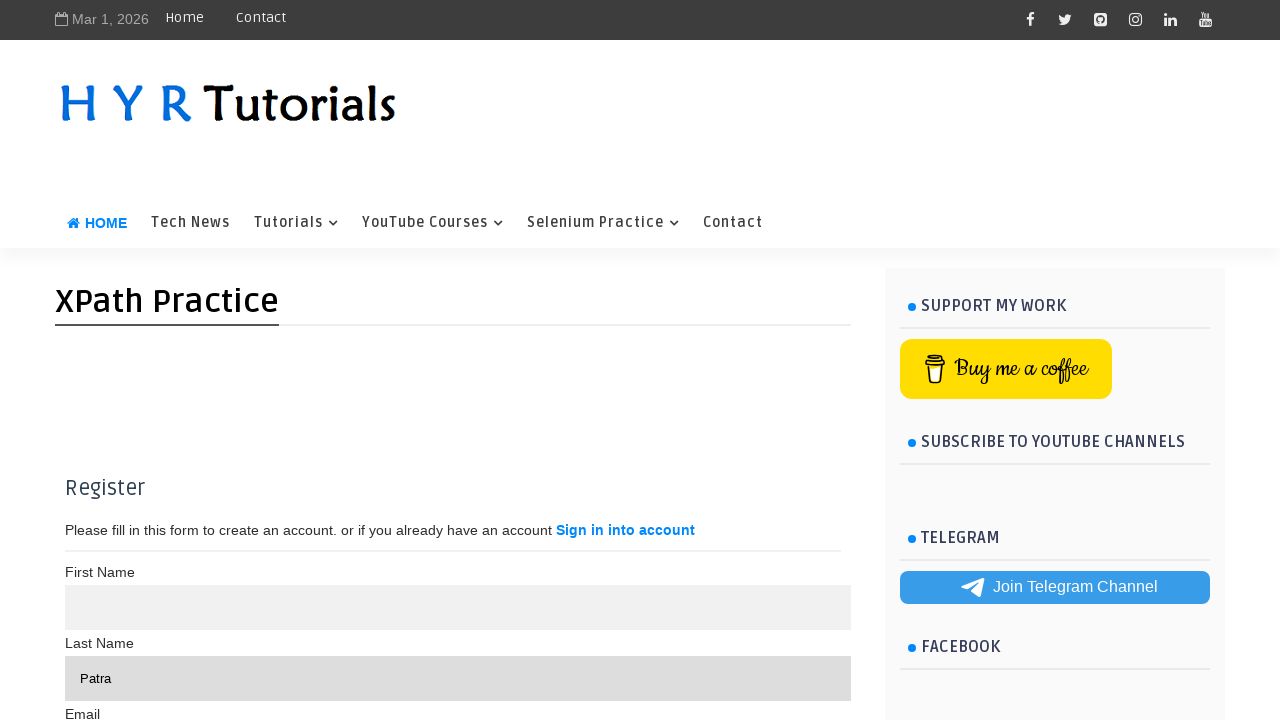